Validates the category navigation menu on DemoBlaze by checking that all expected categories are present, displayed, and enabled

Starting URL: https://demoblaze.com/

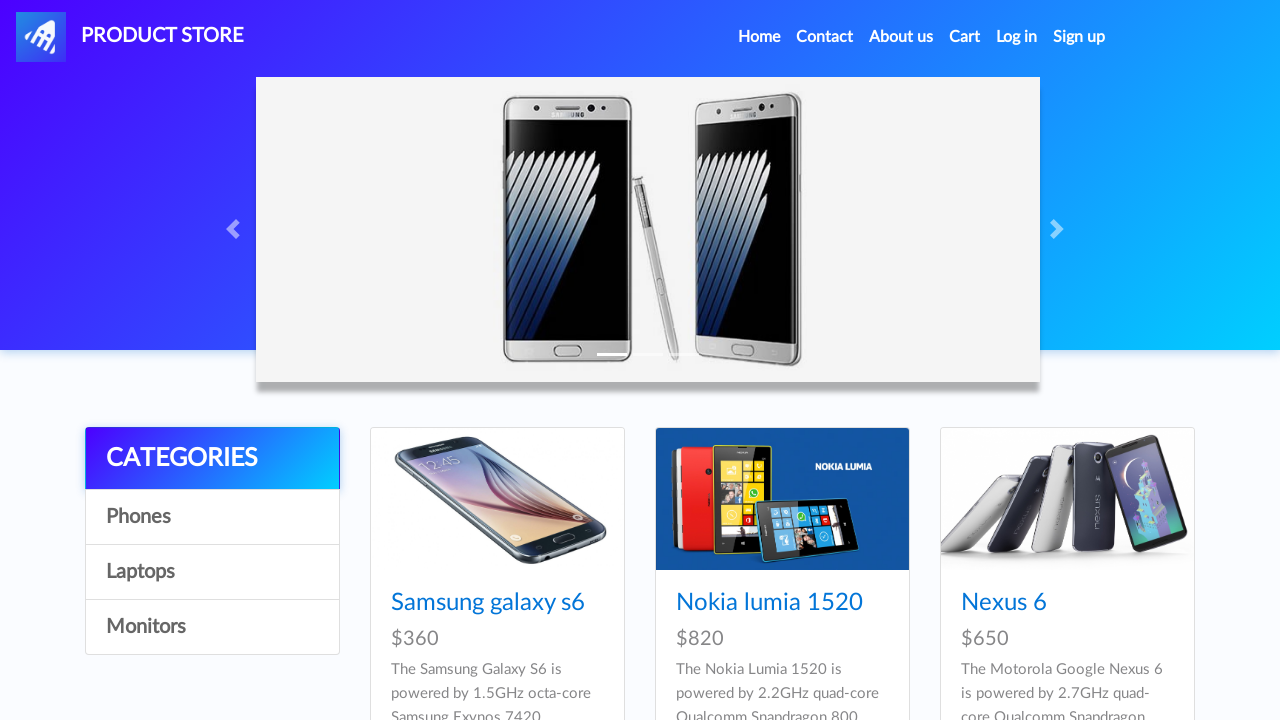

Retrieved all category links from the navigation menu
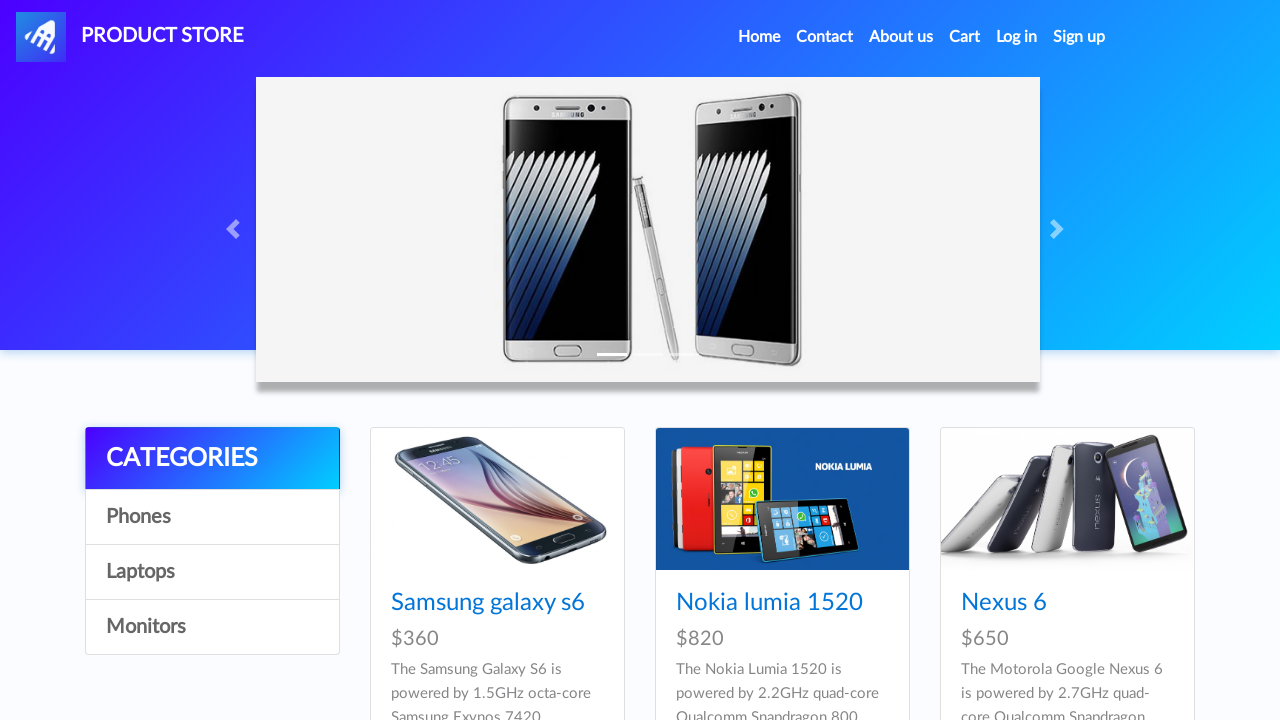

Defined expected category names: CATEGORIES, Phones, Laptops, Monitors
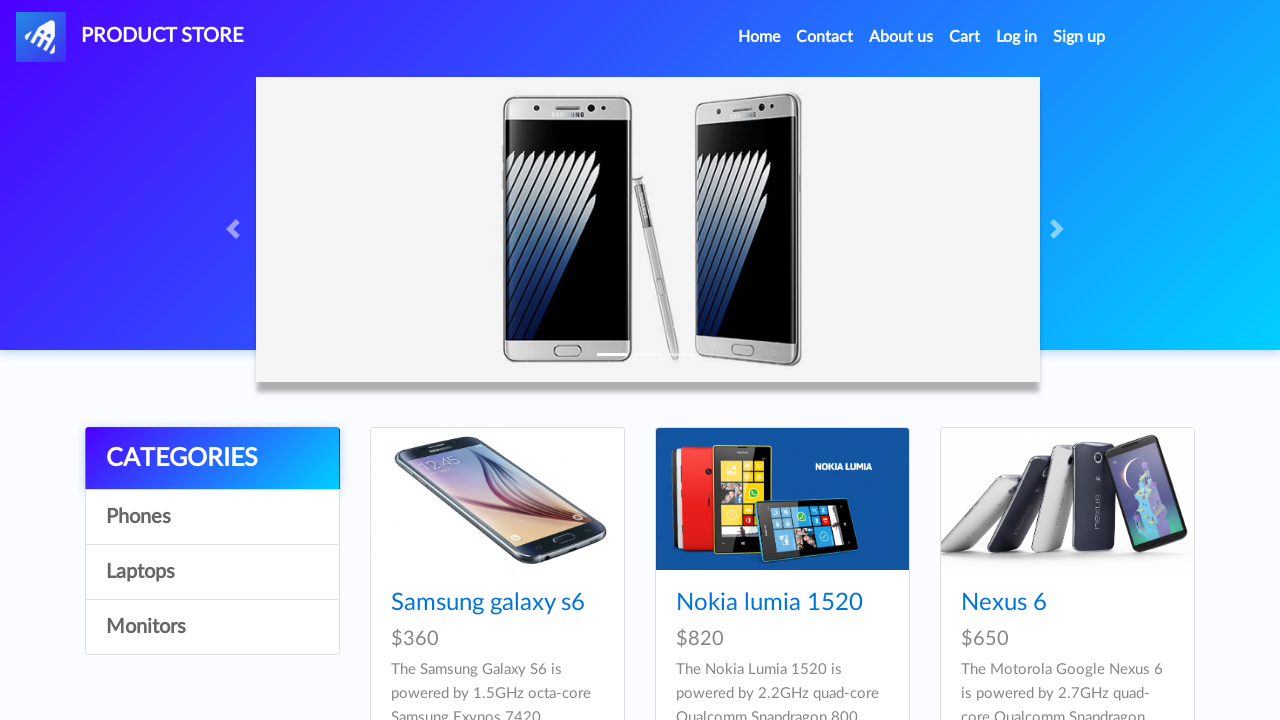

Validated that 4 categories are present (matches expected count)
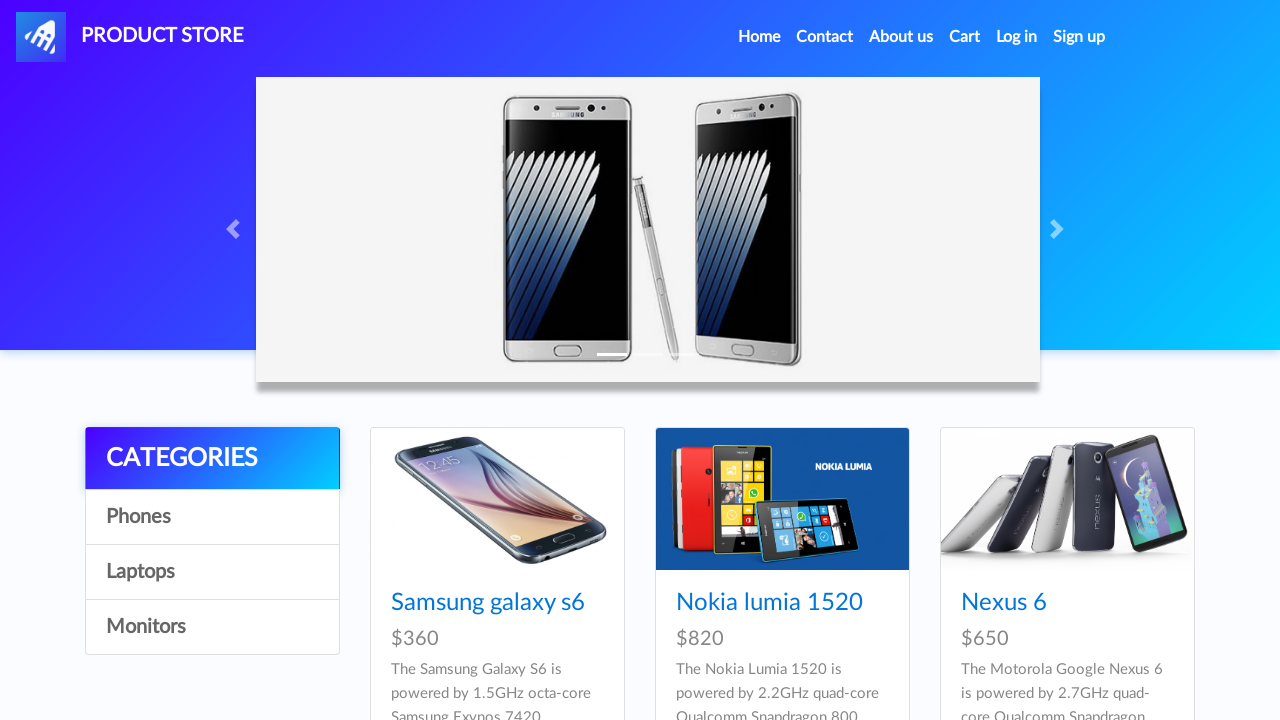

Validated that category 'CATEGORIES' is visible
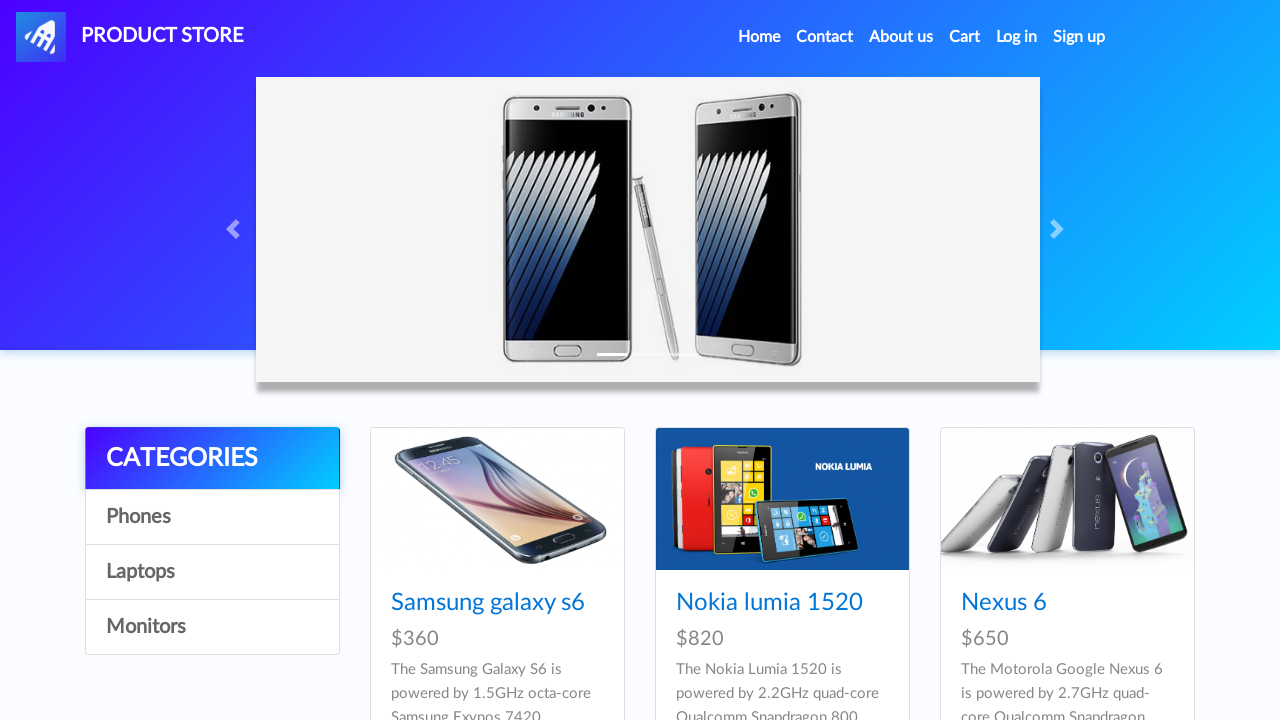

Validated that category 'CATEGORIES' is enabled
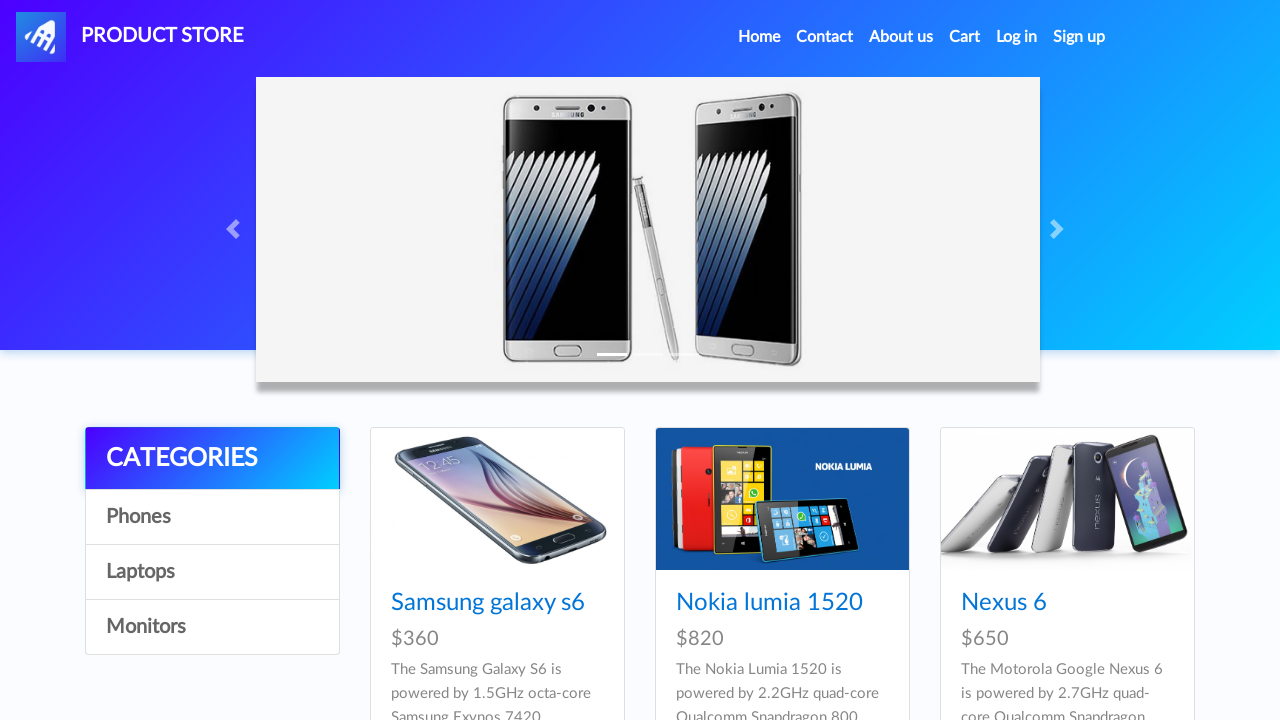

Validated category text: 'CATEGORIES' matches expected 'CATEGORIES'
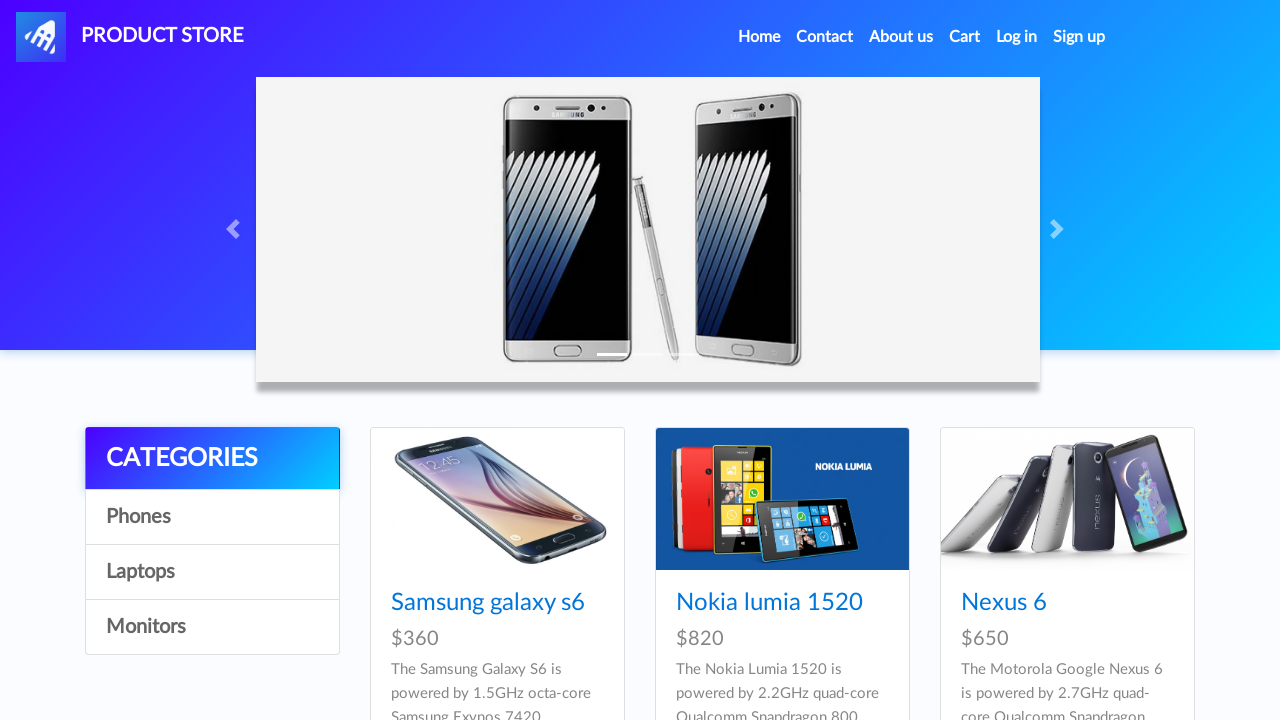

Validated that category 'Phones' is visible
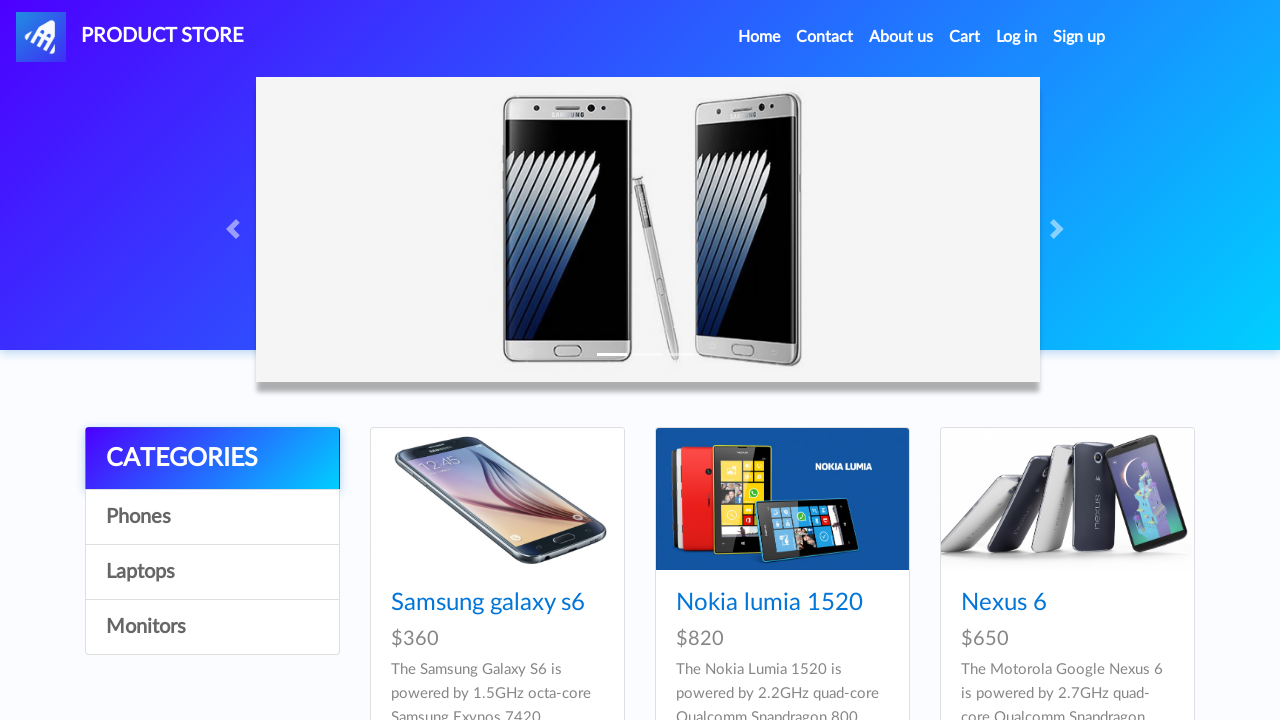

Validated that category 'Phones' is enabled
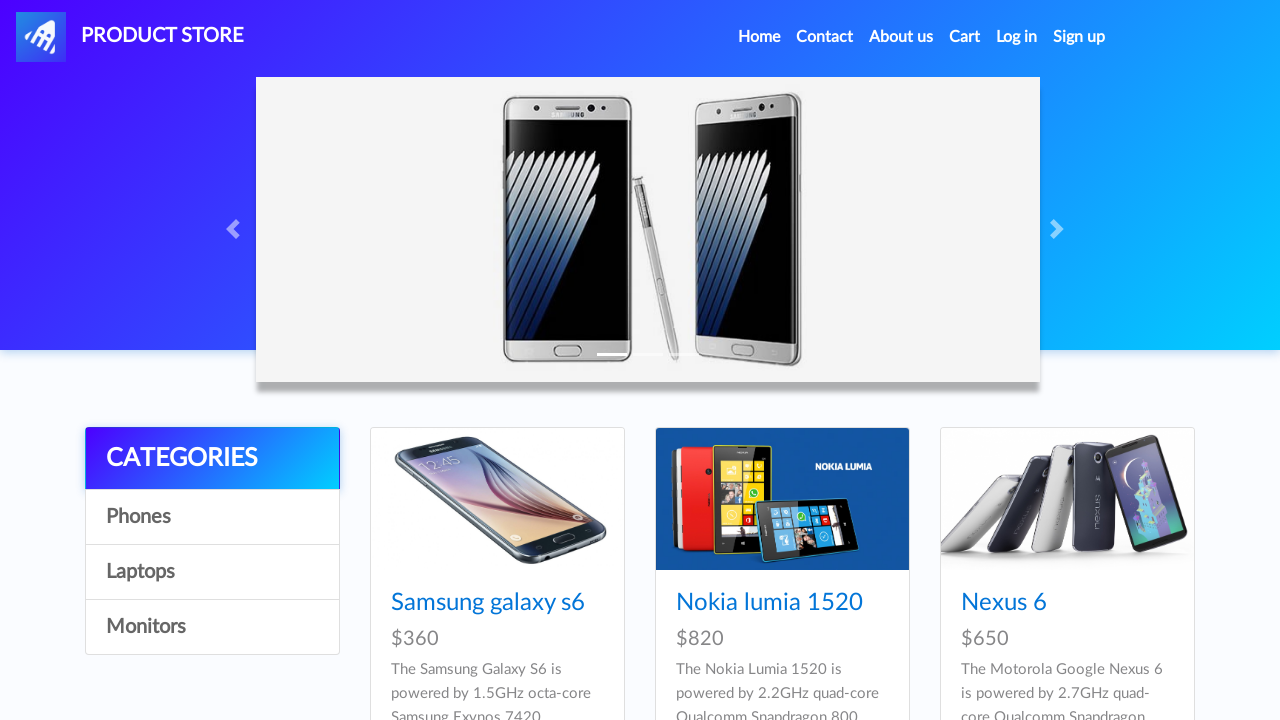

Validated category text: 'Phones' matches expected 'Phones'
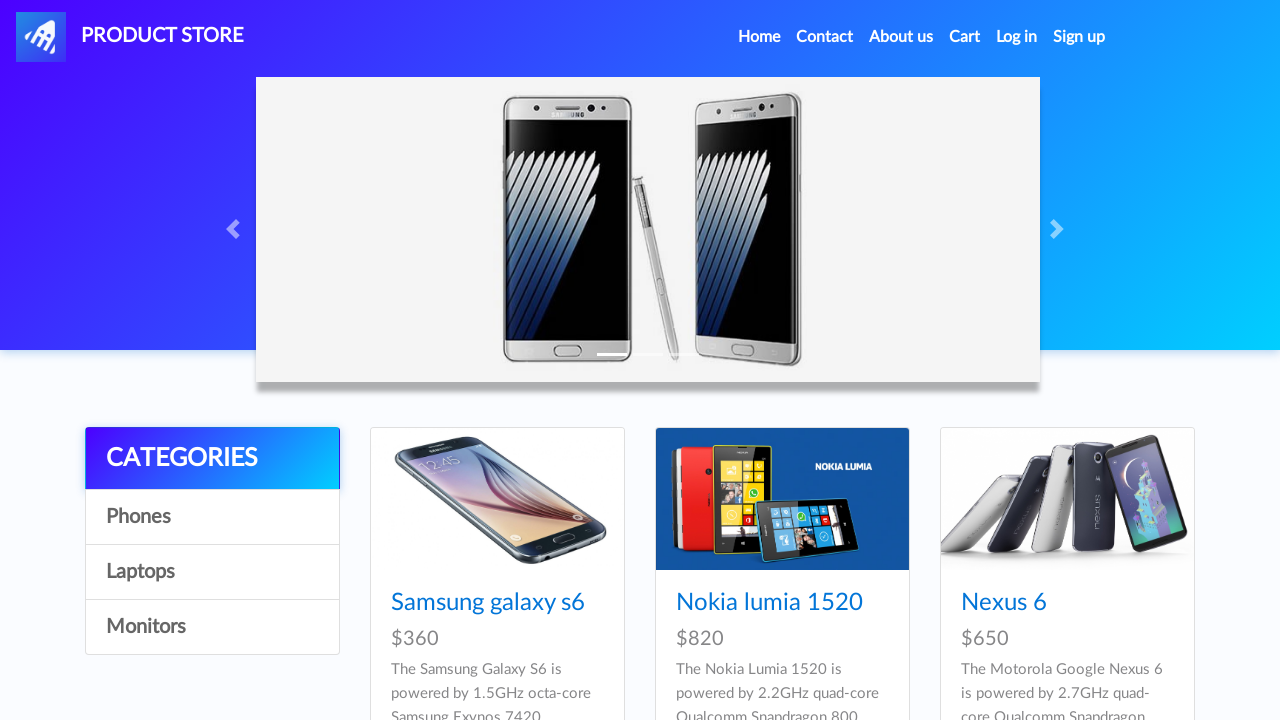

Validated that category 'Laptops' is visible
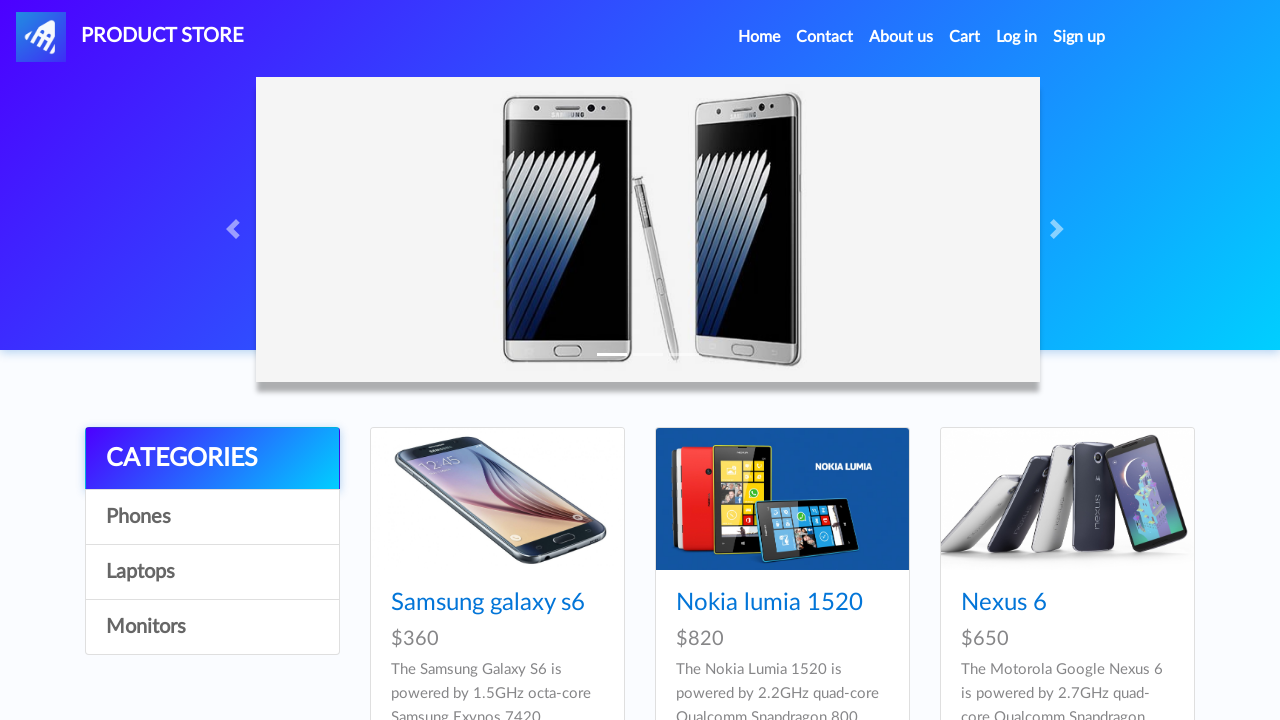

Validated that category 'Laptops' is enabled
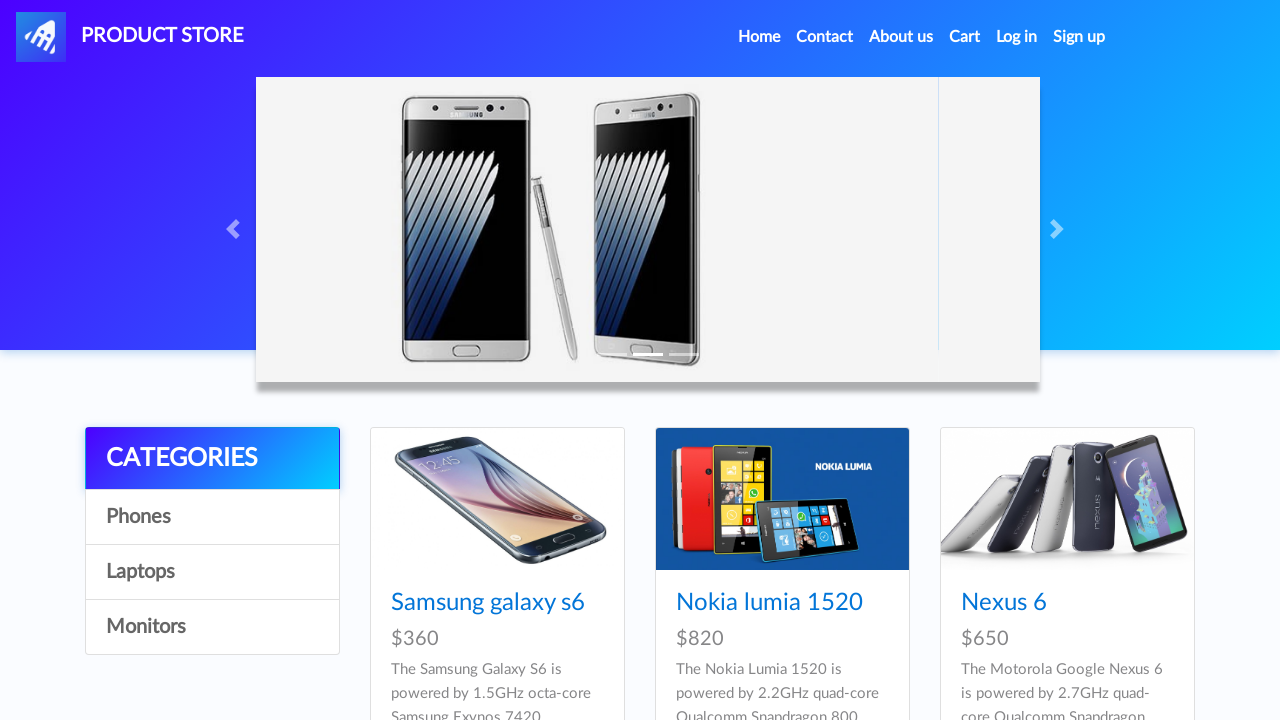

Validated category text: 'Laptops' matches expected 'Laptops'
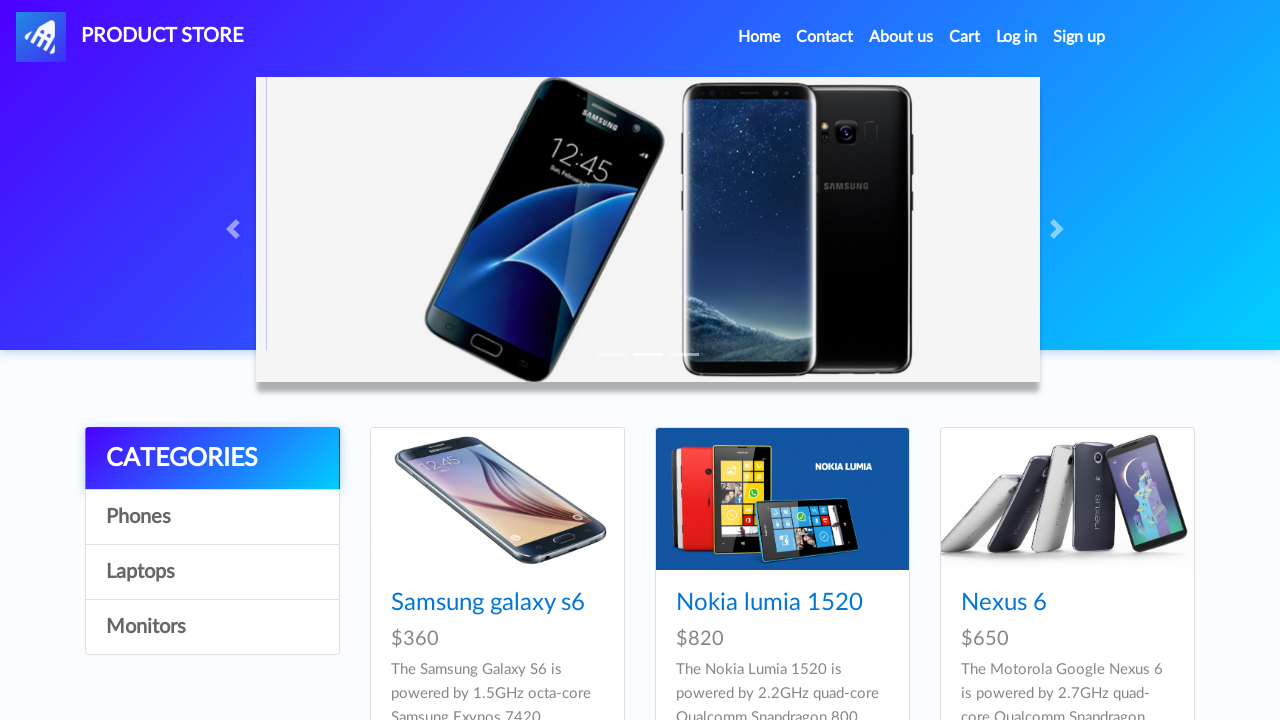

Validated that category 'Monitors' is visible
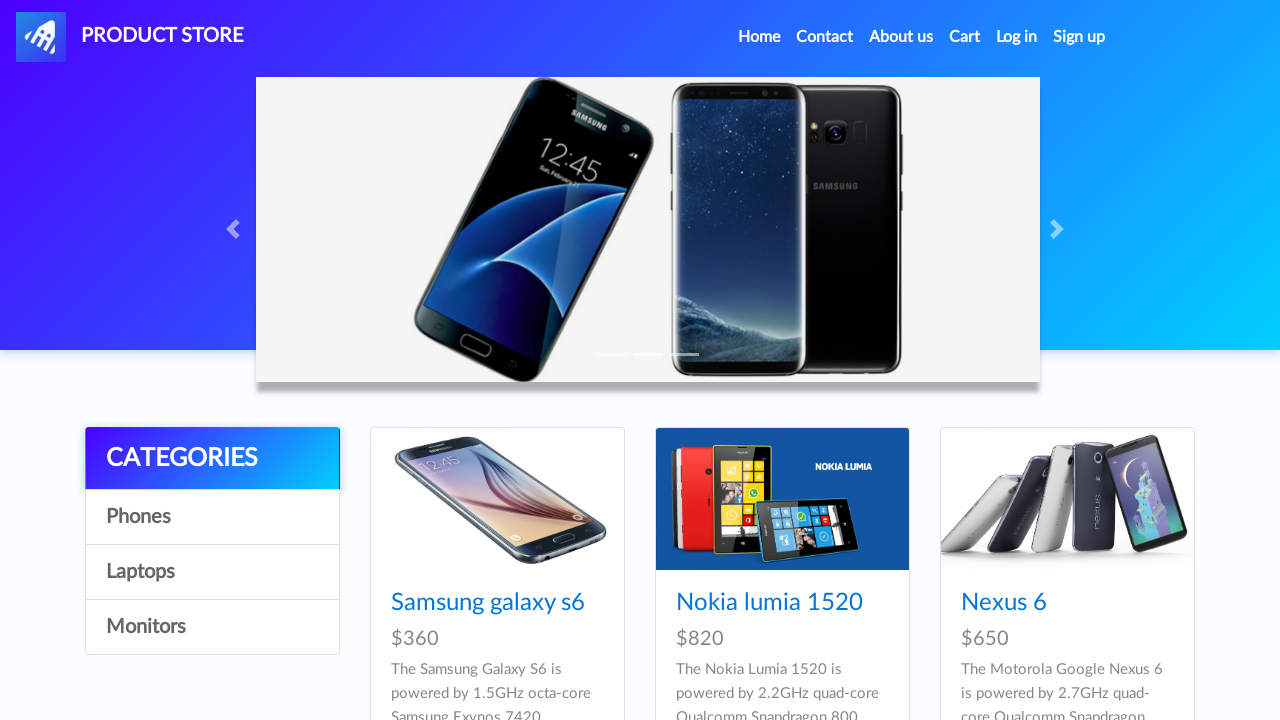

Validated that category 'Monitors' is enabled
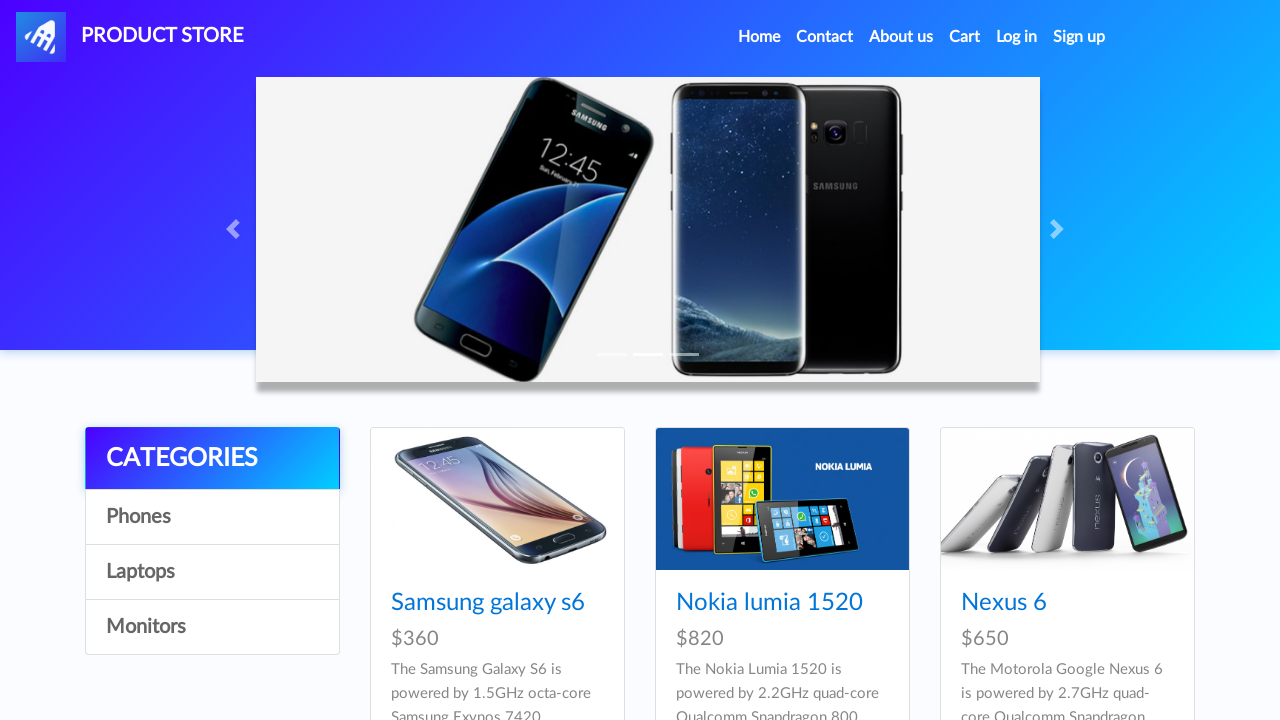

Validated category text: 'Monitors' matches expected 'Monitors'
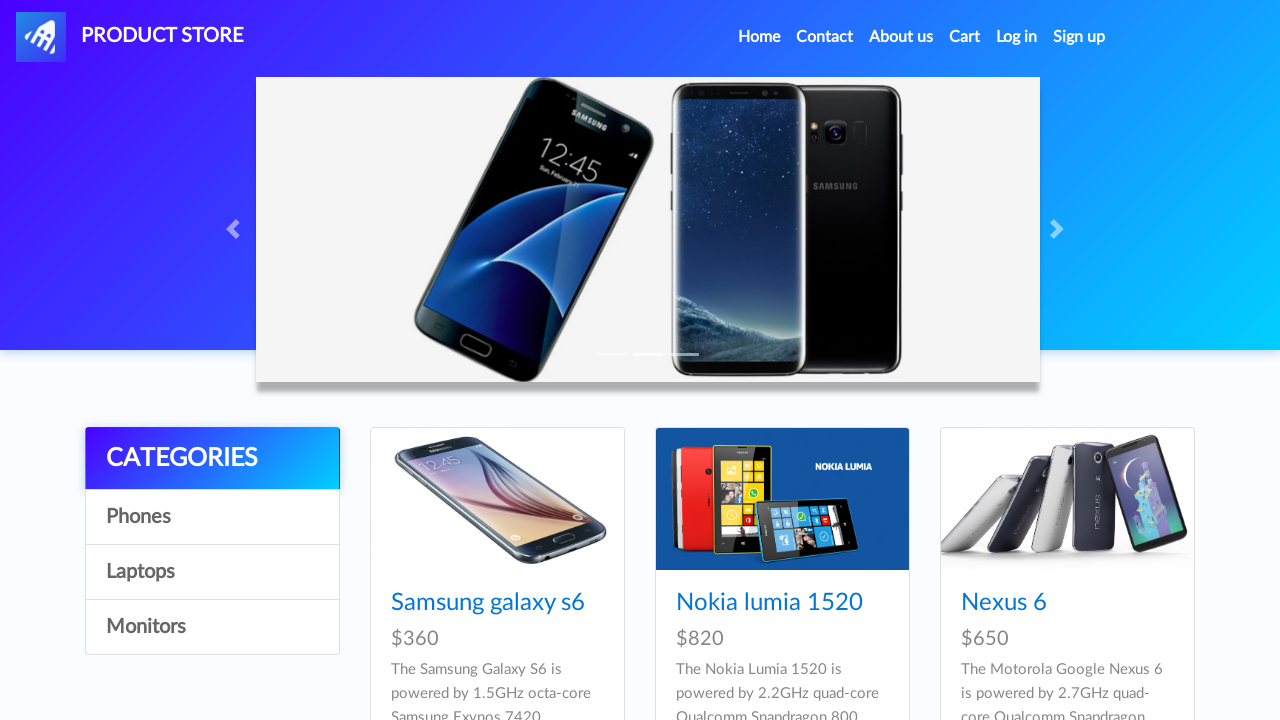

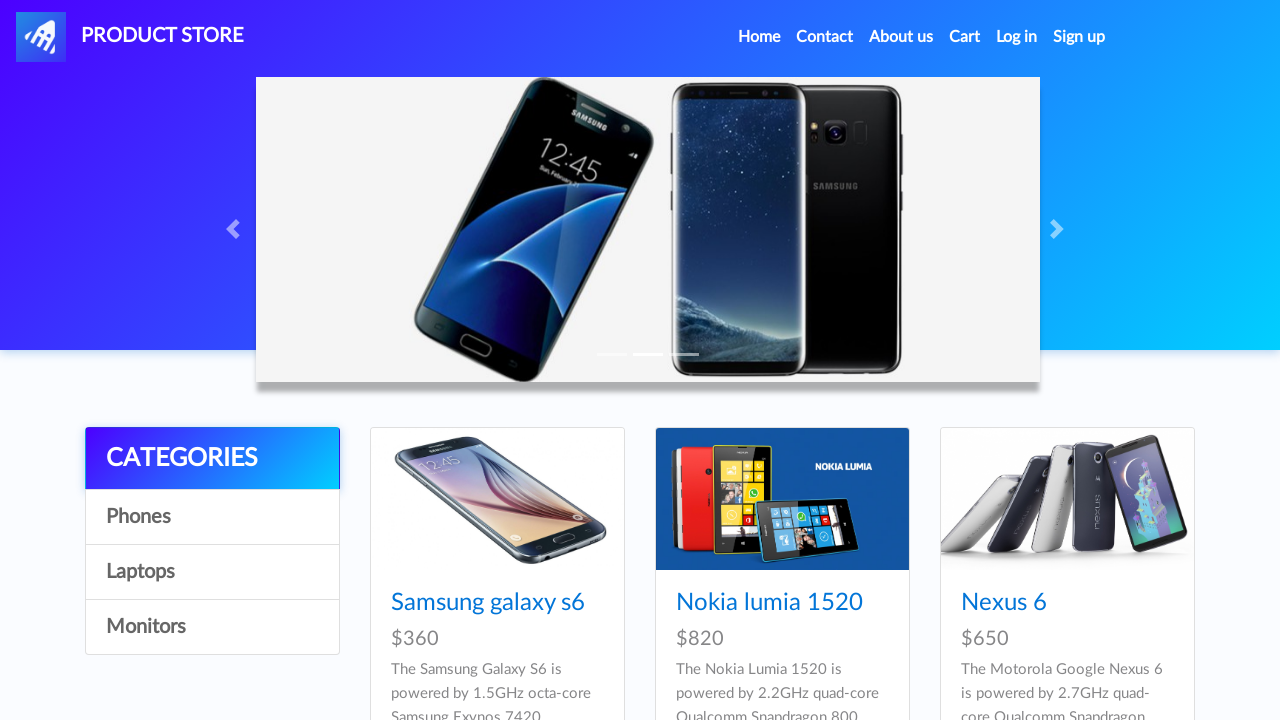